Tests copy-paste functionality by filling a form, copying text from one field using Ctrl+C and pasting it to another field using Ctrl+V

Starting URL: http://demoqa.com/text-box/

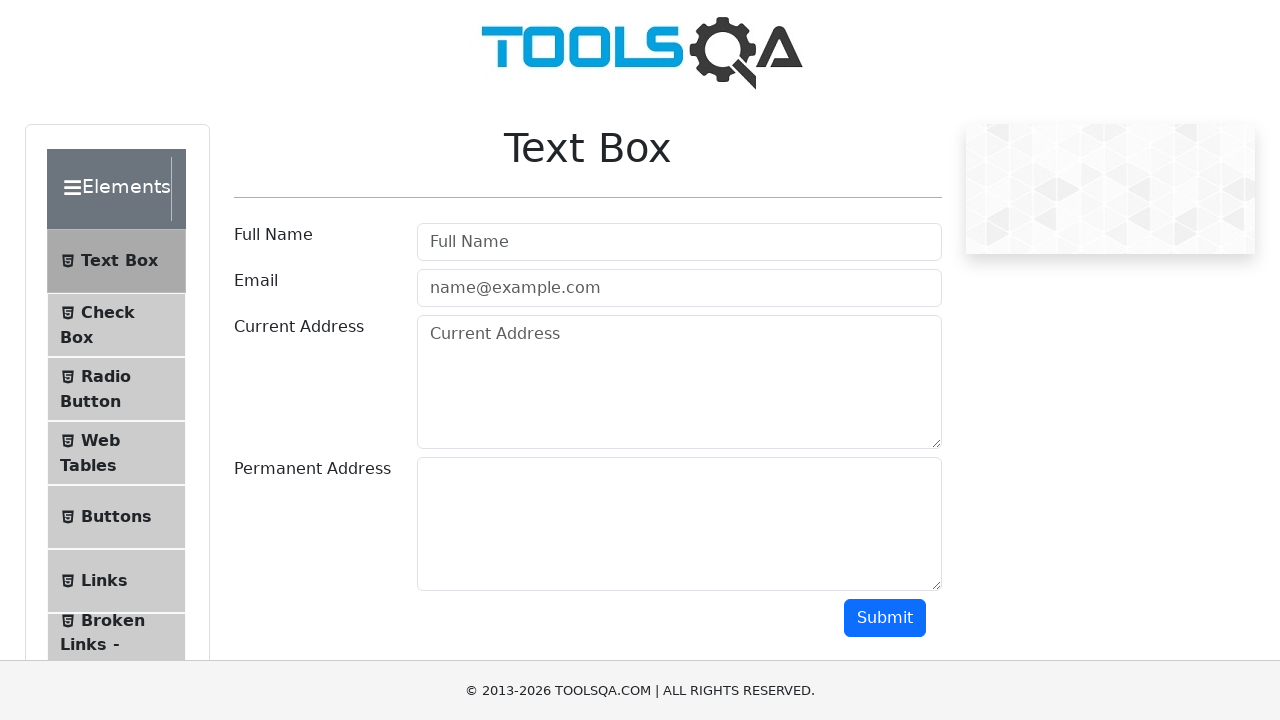

Filled full name field with 'Mr.Peter Hynes' on #userName
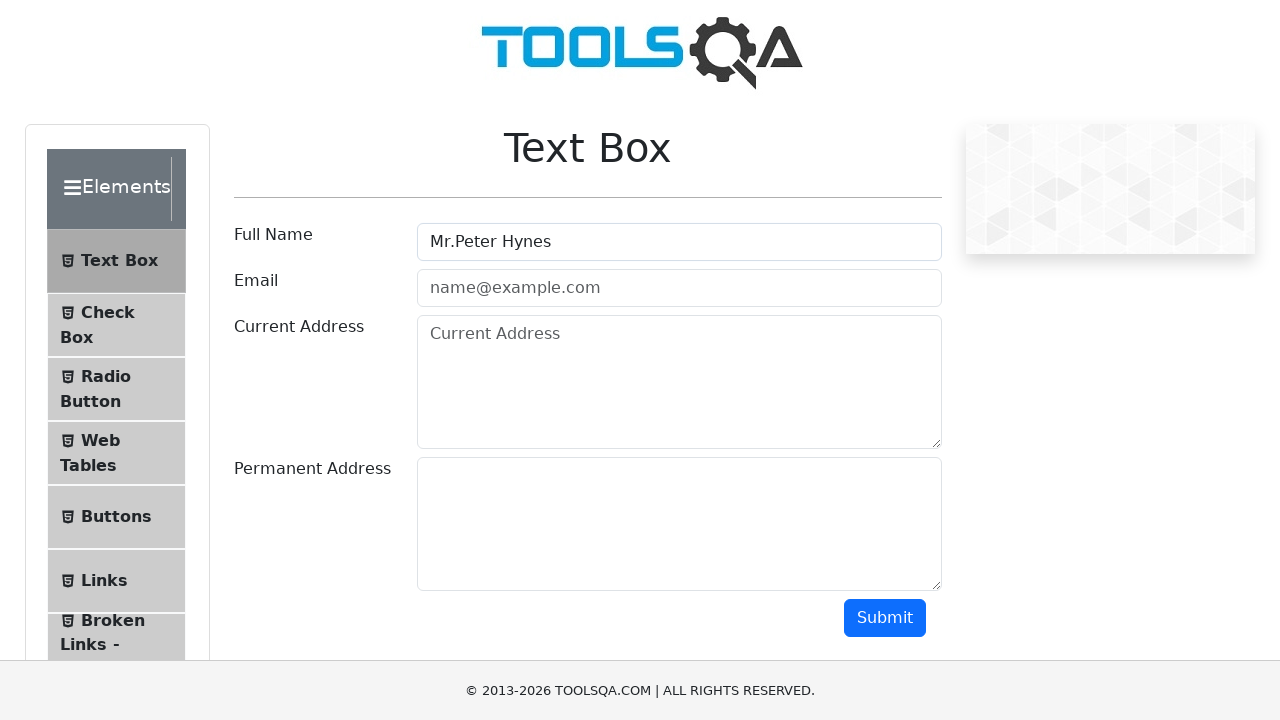

Filled email field with 'peterHynes@toolsqa.com' on #userEmail
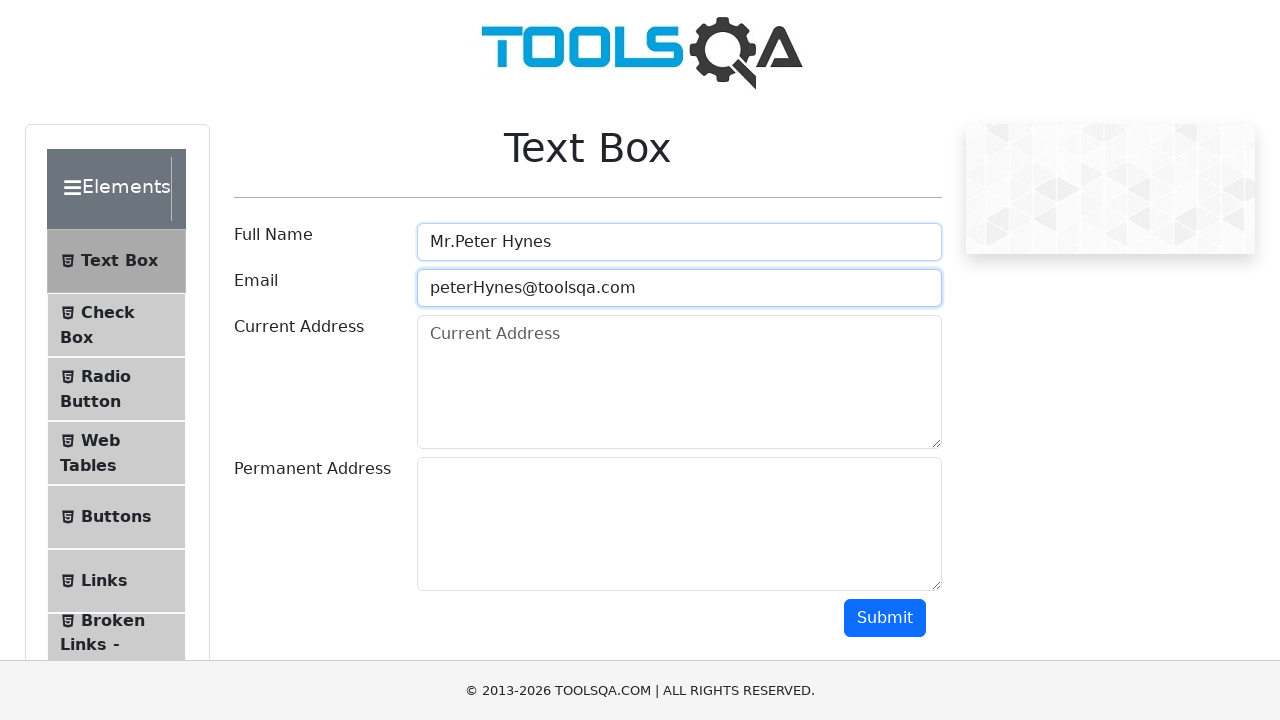

Filled current address field with '43 School Lane London EC71 9Go' on #currentAddress
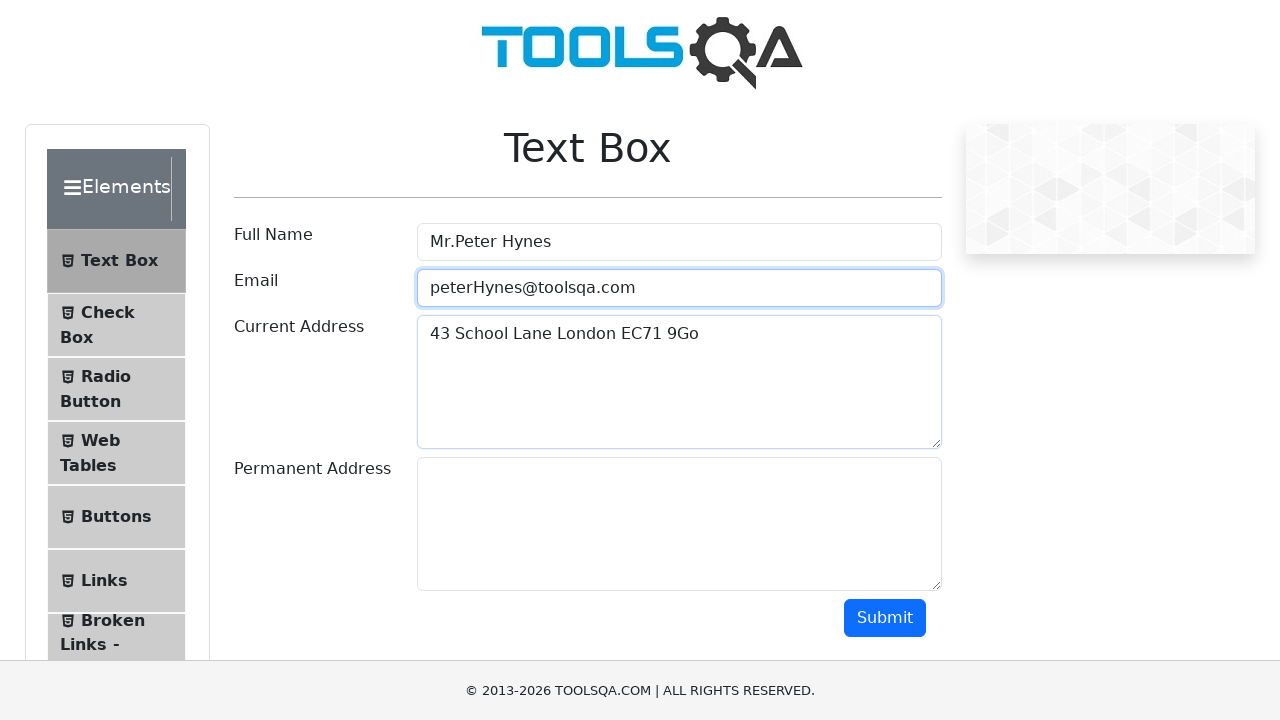

Clicked on current address field to focus at (679, 382) on #currentAddress
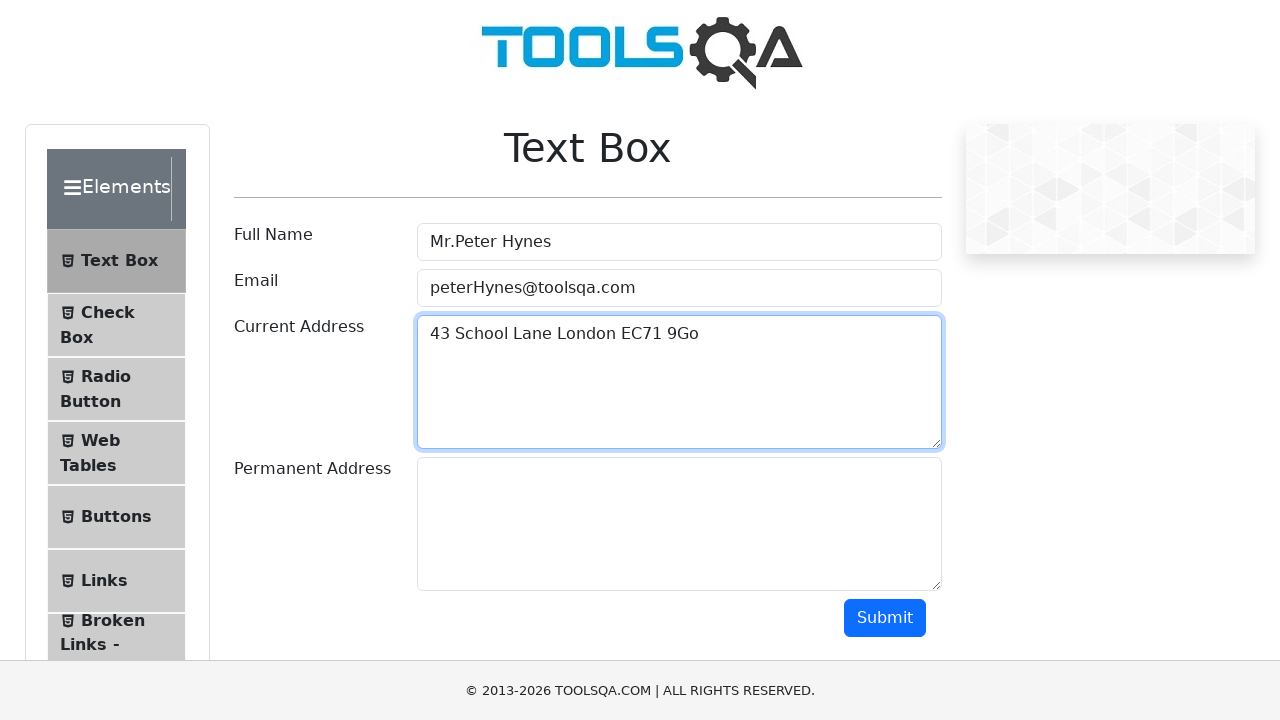

Selected all text in current address field using Ctrl+A
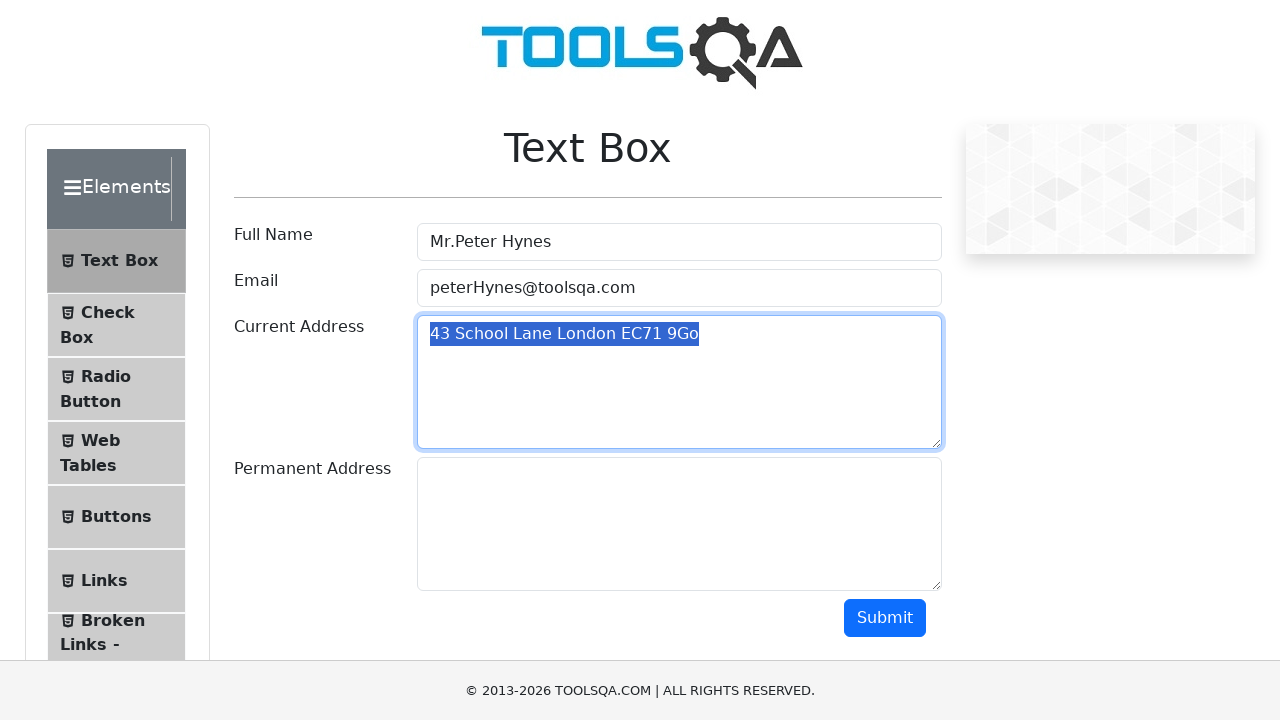

Copied selected text from current address field using Ctrl+C
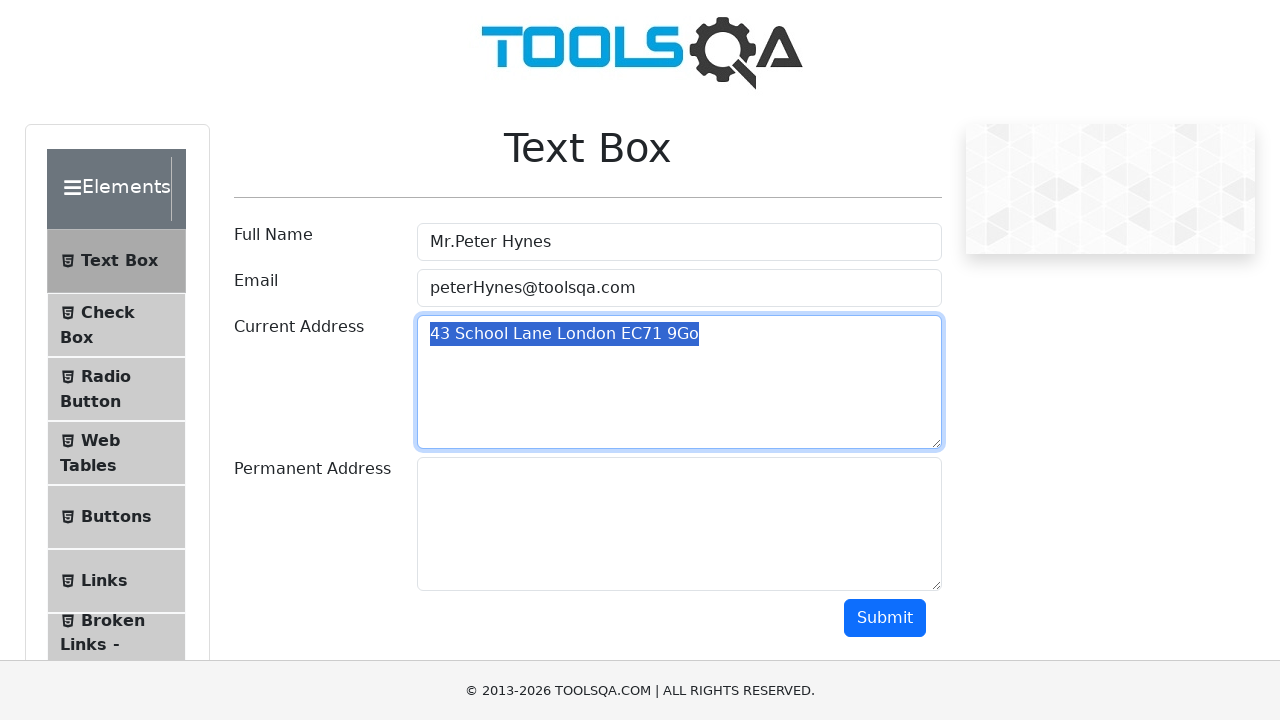

Pressed Tab to move focus to permanent address field
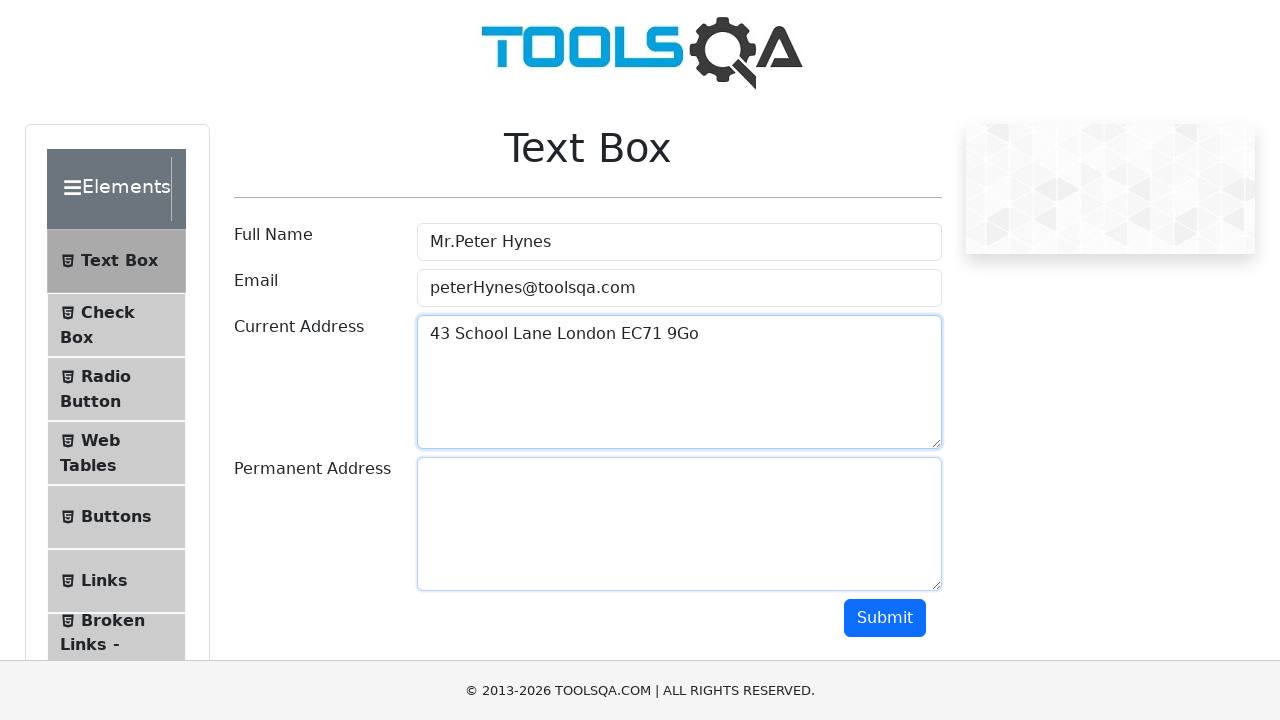

Pasted copied text to permanent address field using Ctrl+V
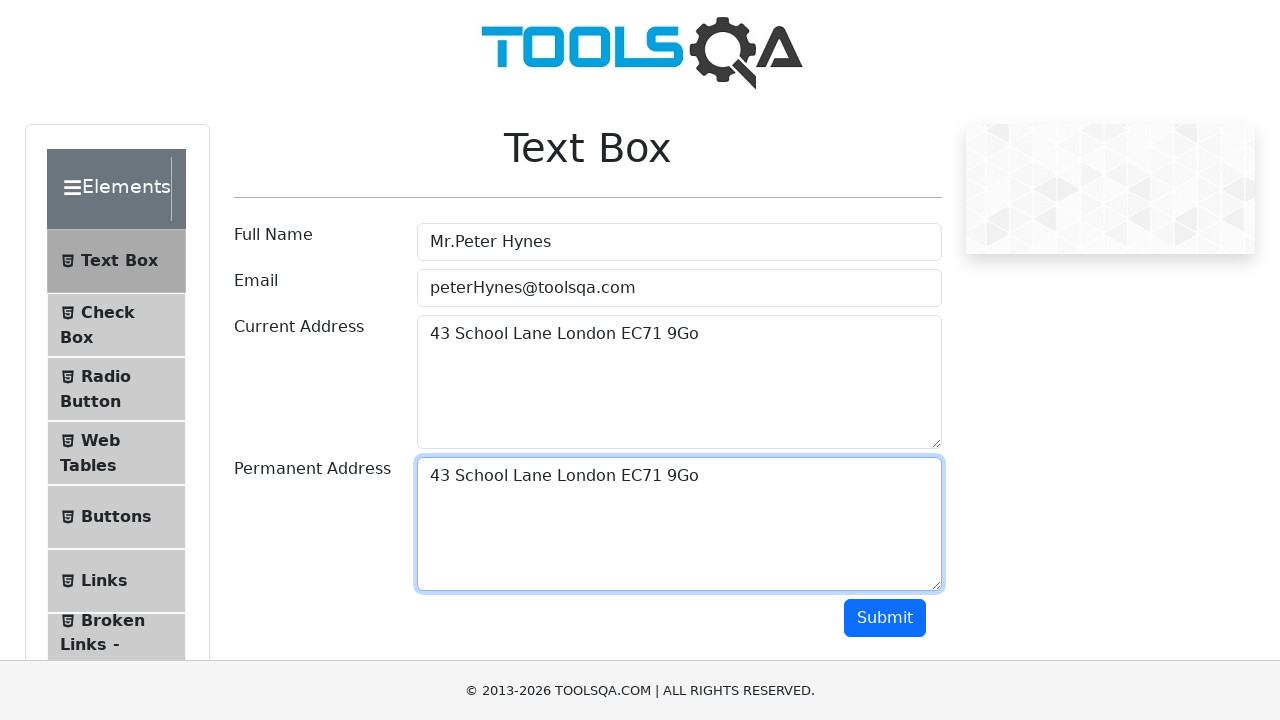

Retrieved current address field value
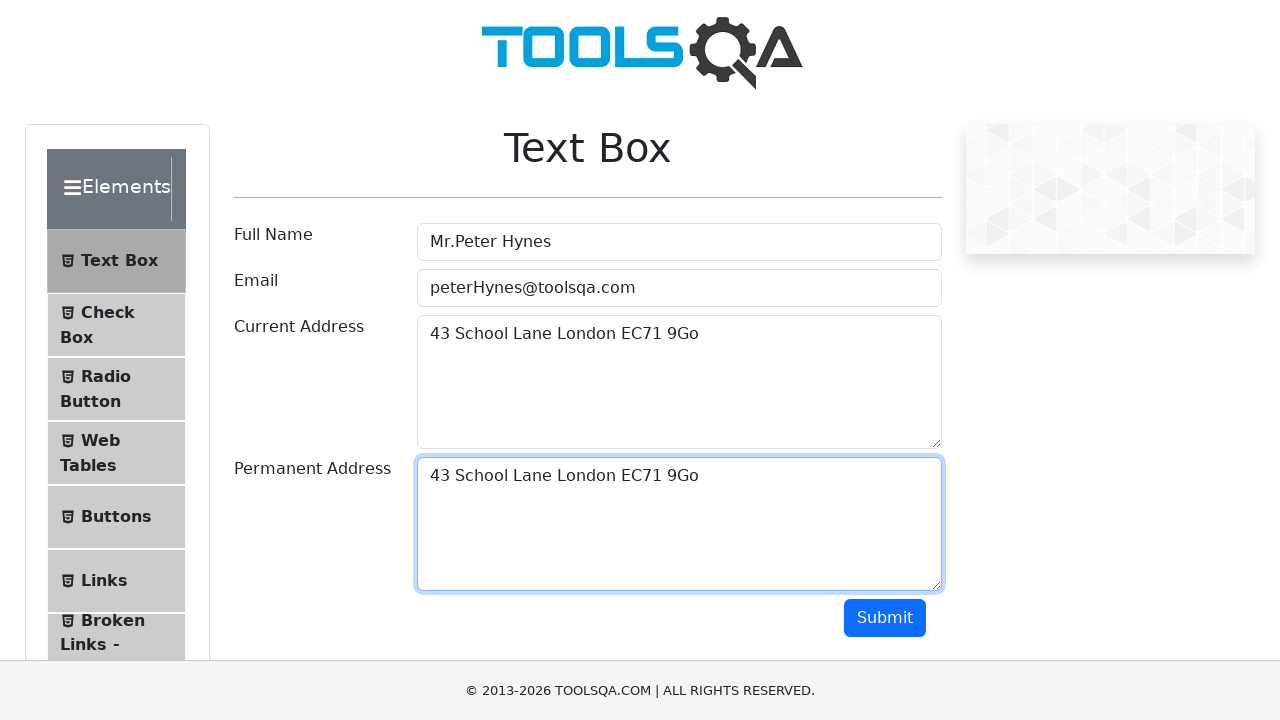

Retrieved permanent address field value
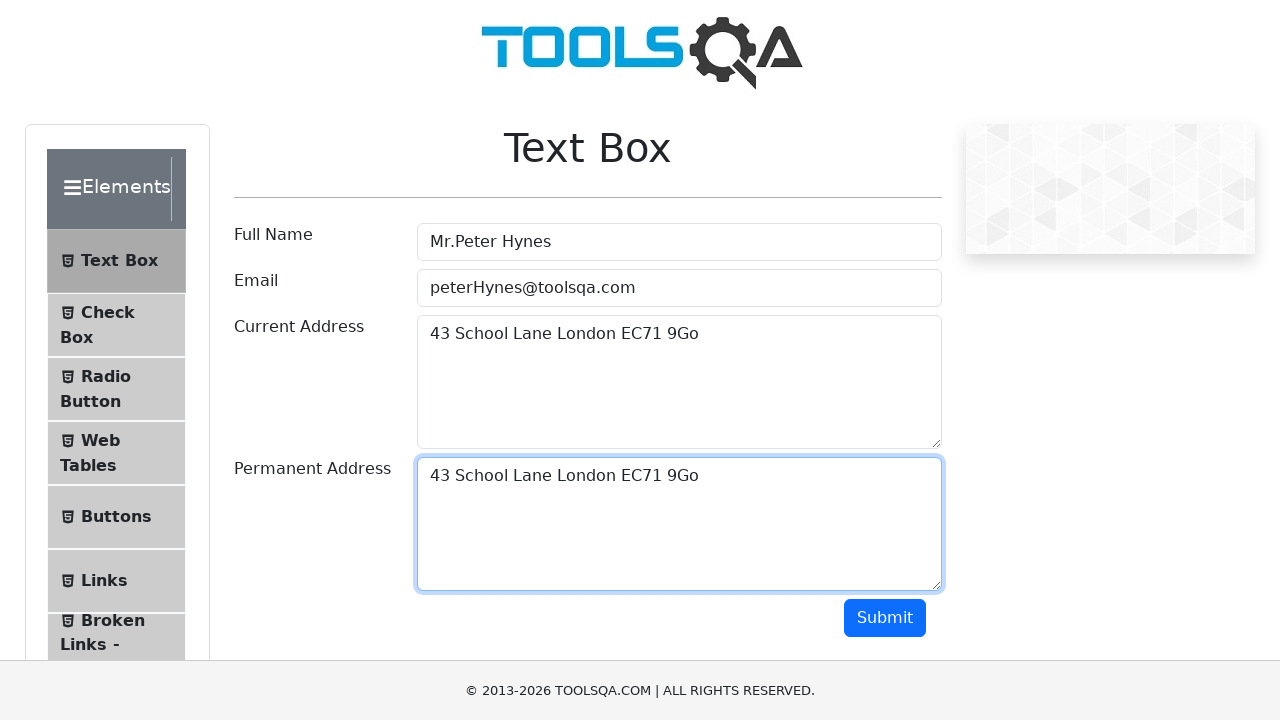

Verified that current address and permanent address fields contain the same value
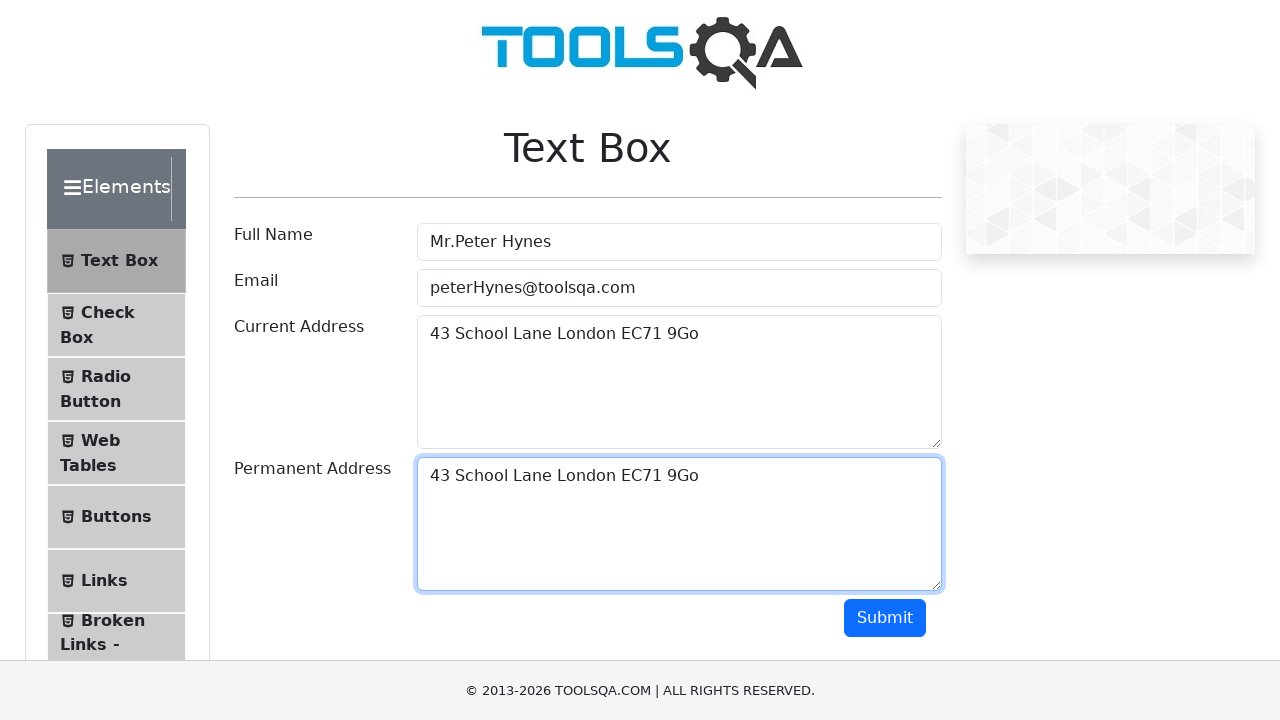

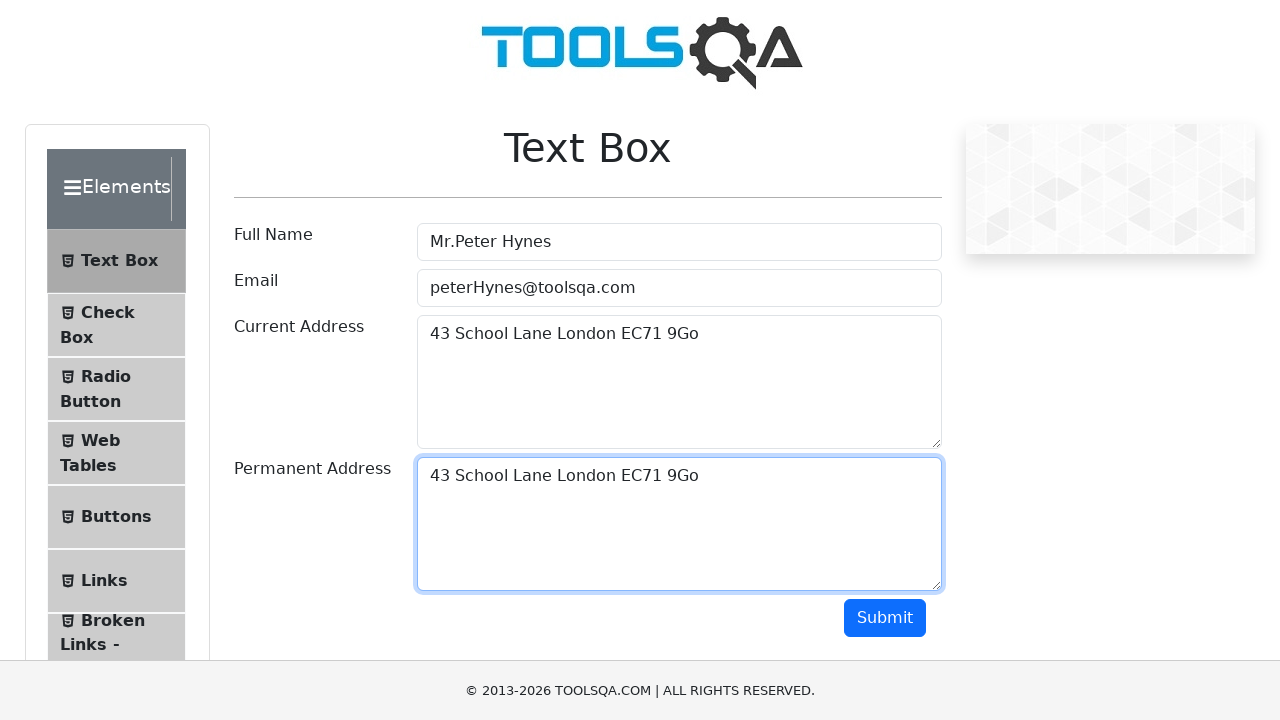